Tests handling iframes by index, clicking buttons inside the first frame and a child frame

Starting URL: https://leafground.com/frame.xhtml

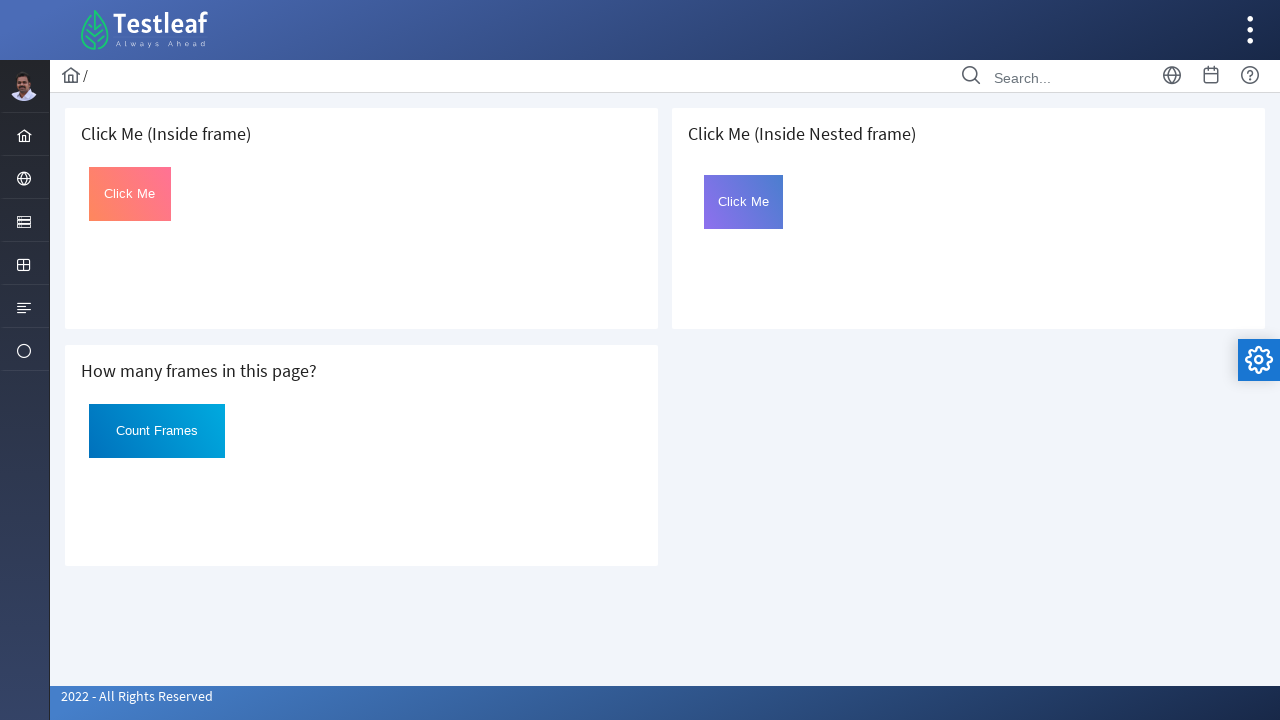

Retrieved all frames from the page
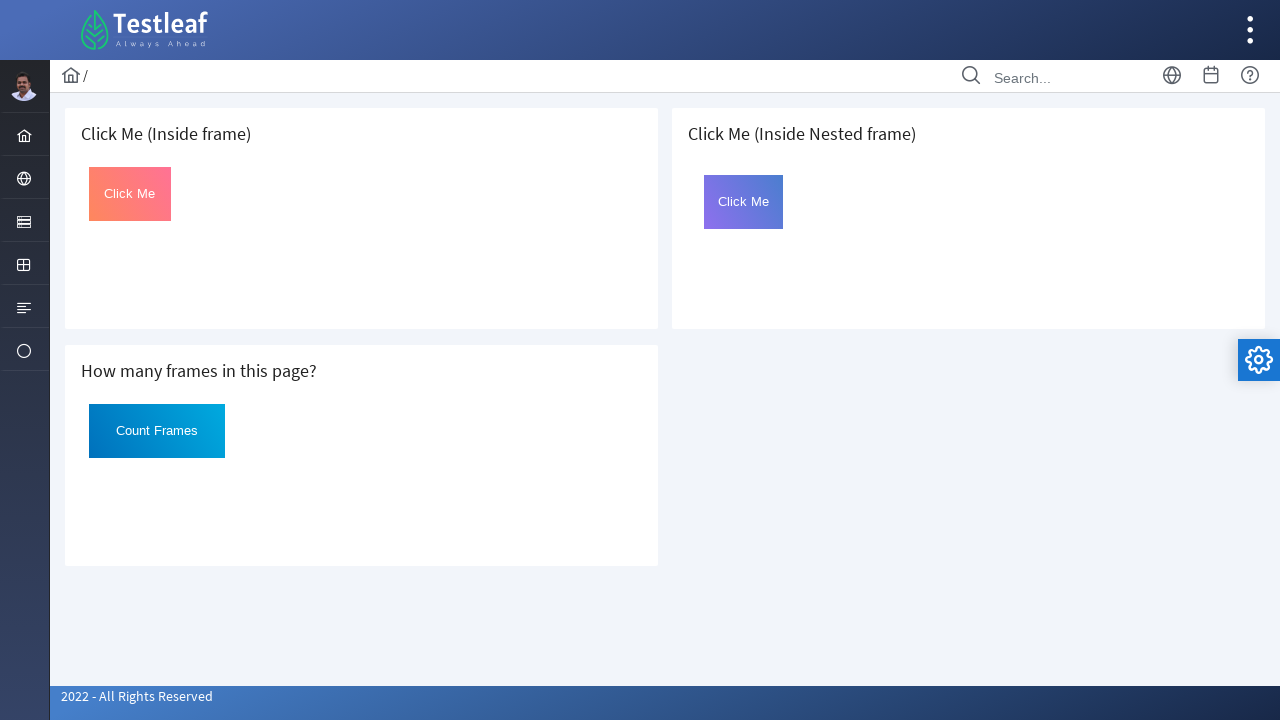

Accessed first iframe at index 1
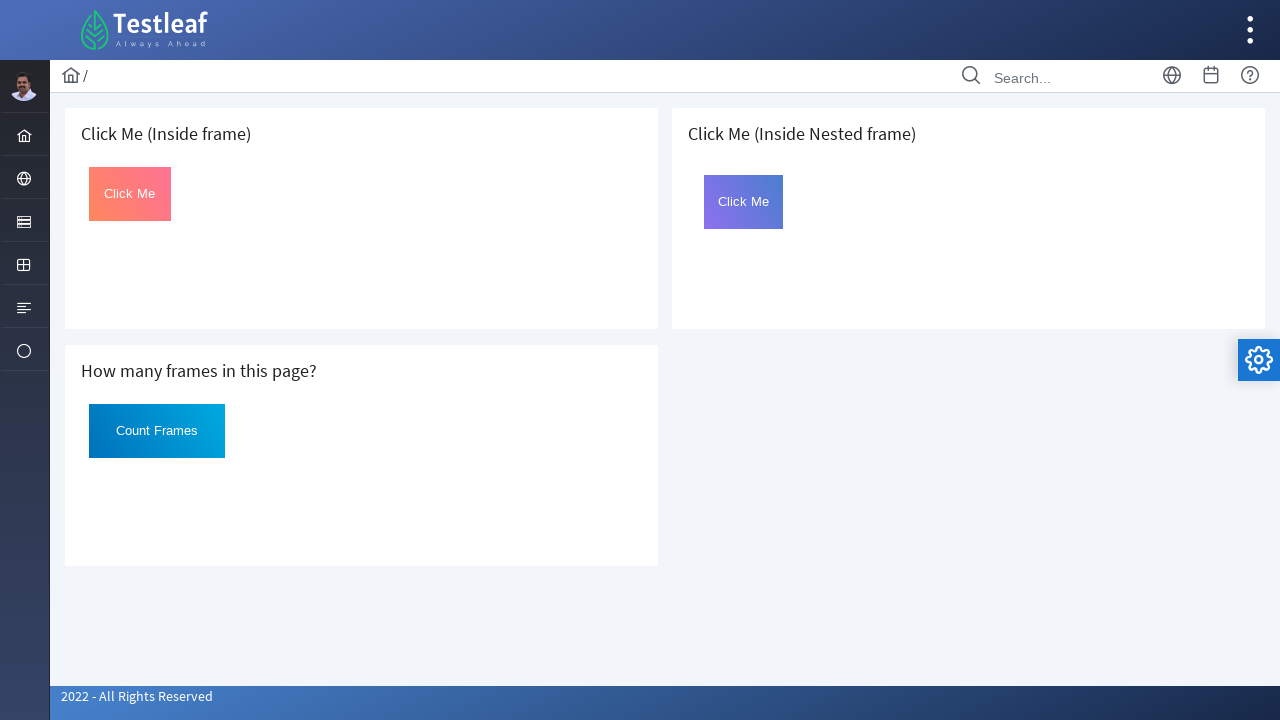

Retrieved initial button text from first iframe
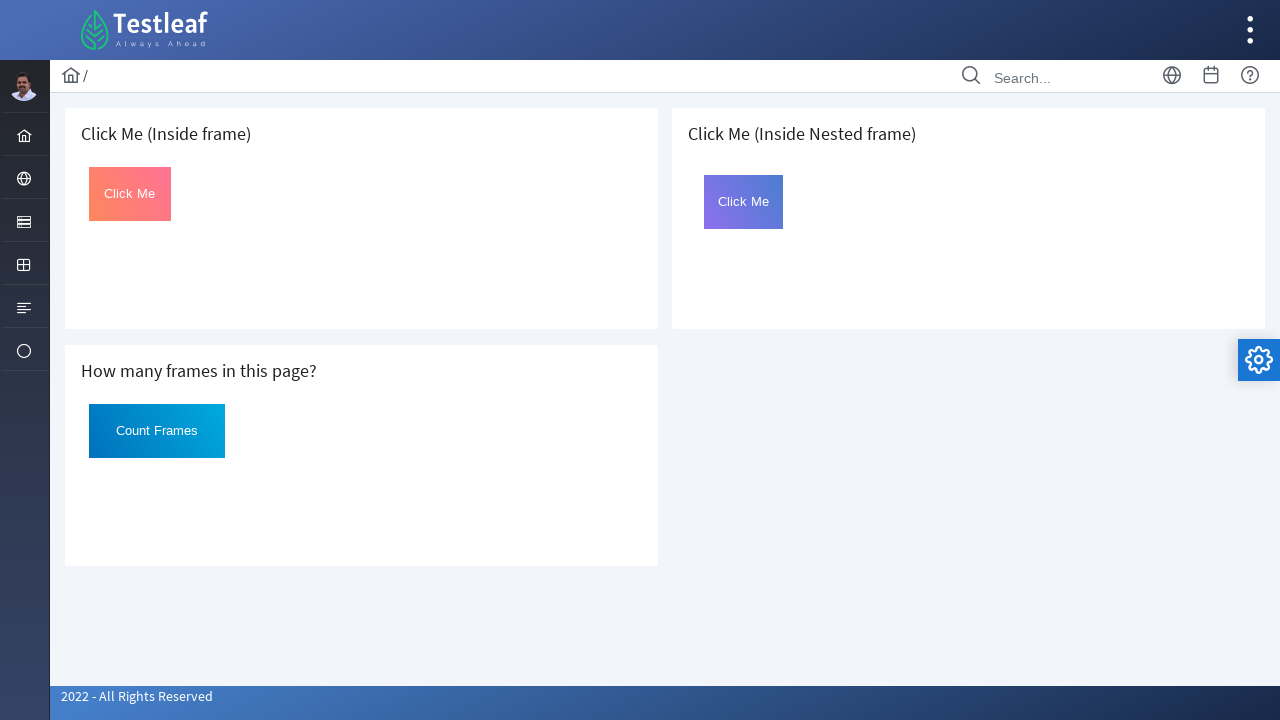

Clicked button in first iframe at (130, 194) on #Click
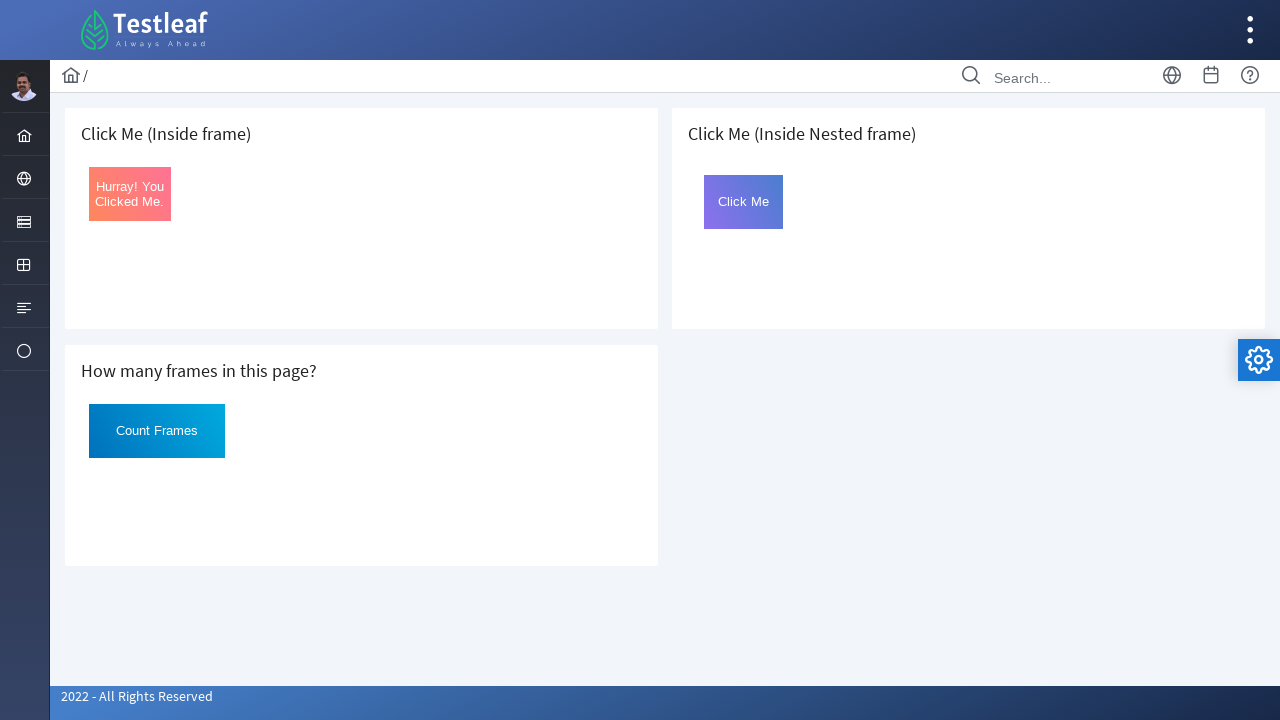

Retrieved updated button text from first iframe
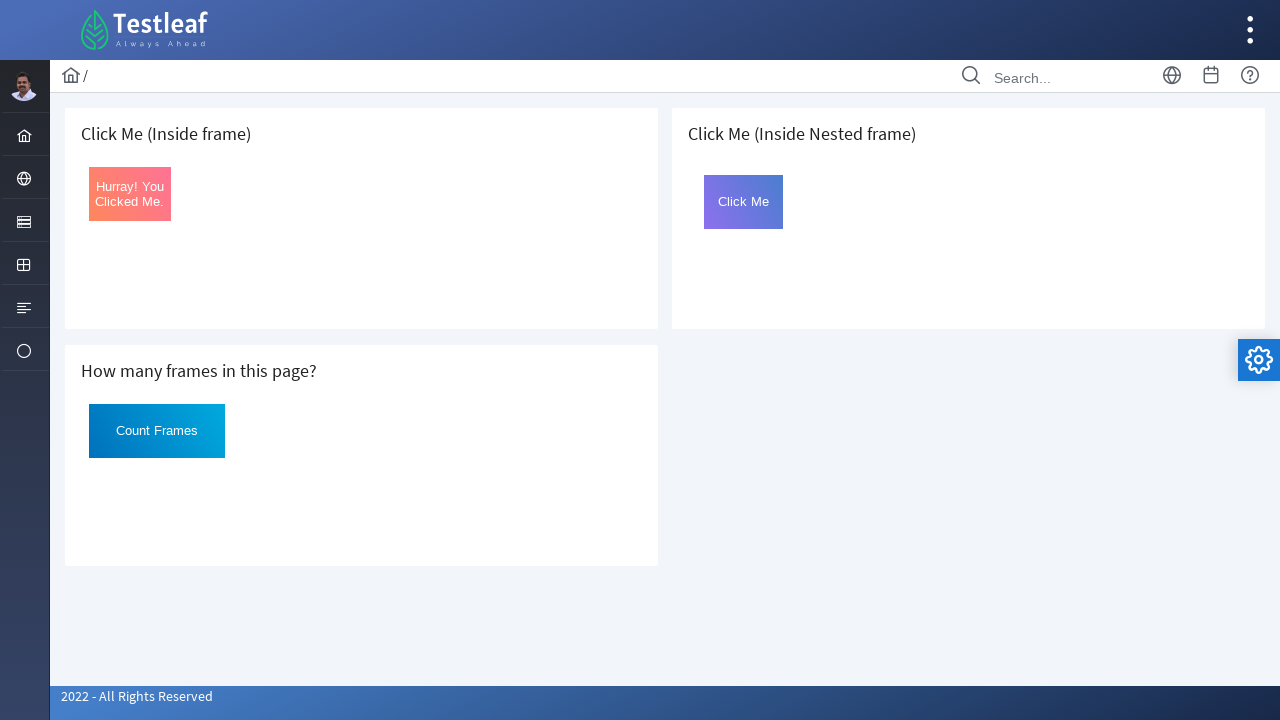

Accessed child frame at index 4
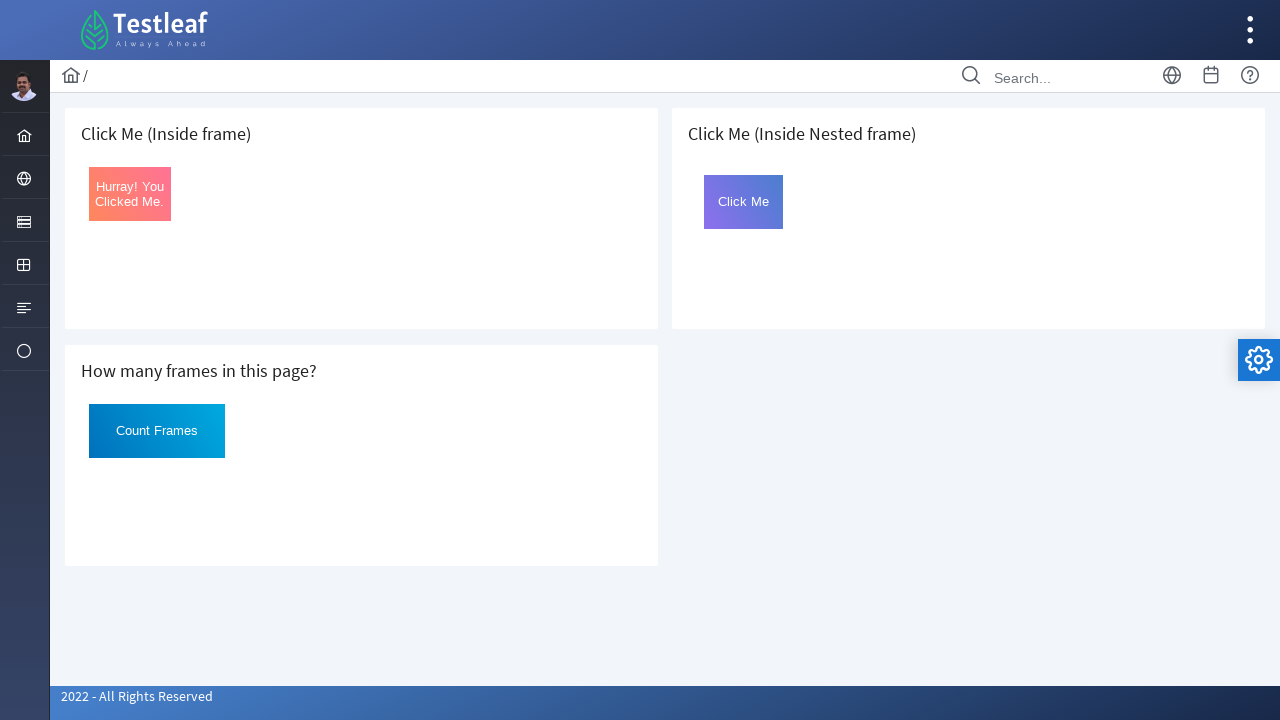

Clicked button in child frame at (744, 202) on #Click
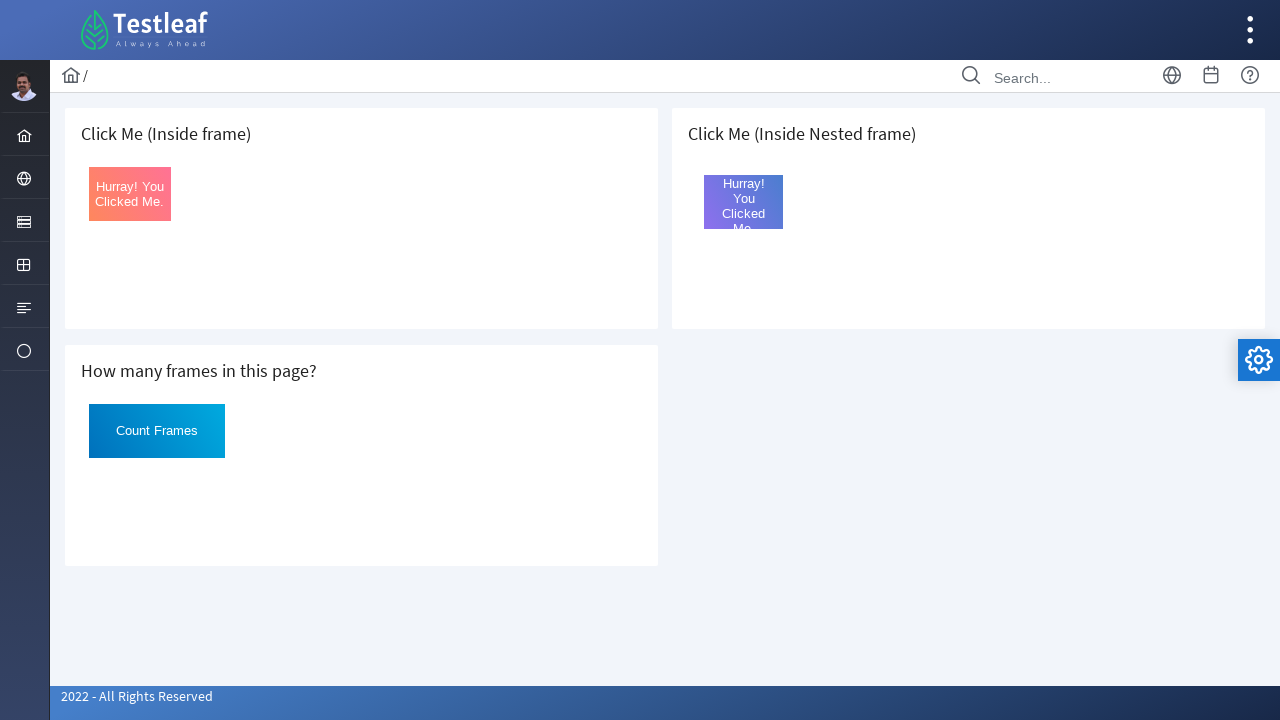

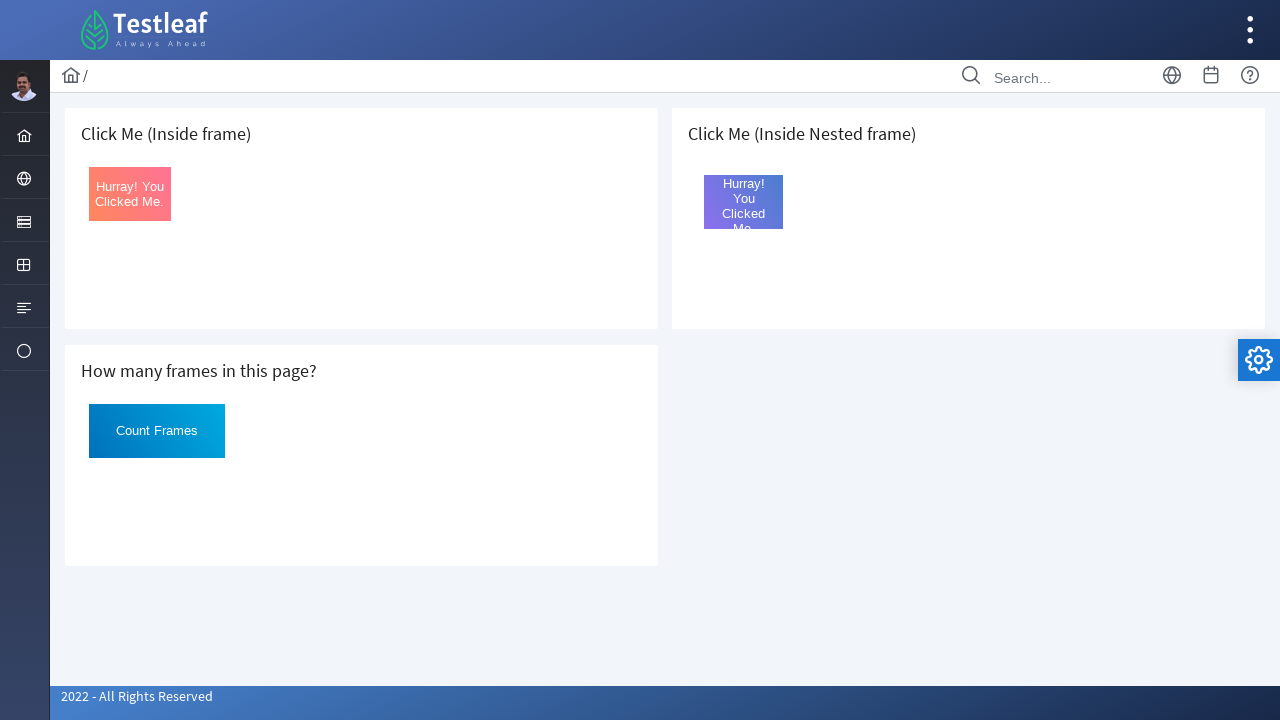